Tests file download functionality by navigating to a file download page and clicking on a download link for a test cases document.

Starting URL: https://testcenter.techproeducation.com/index.php?page=file-download

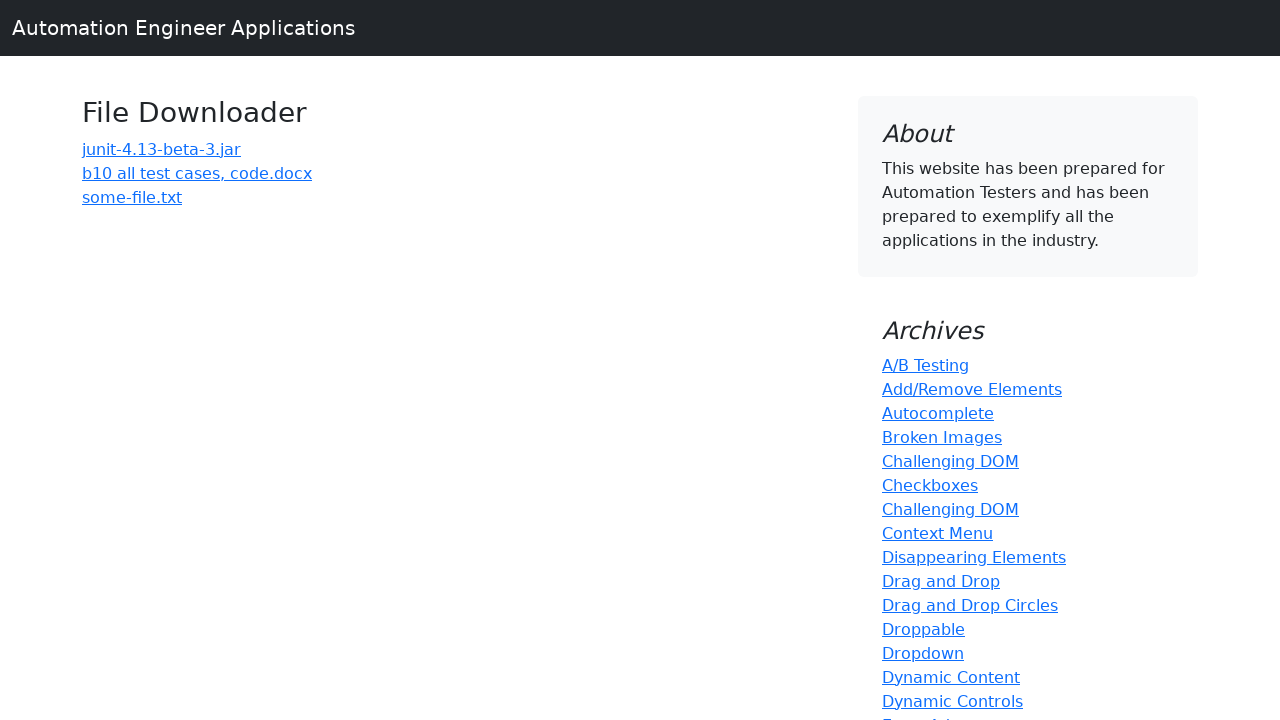

Navigated to file download page
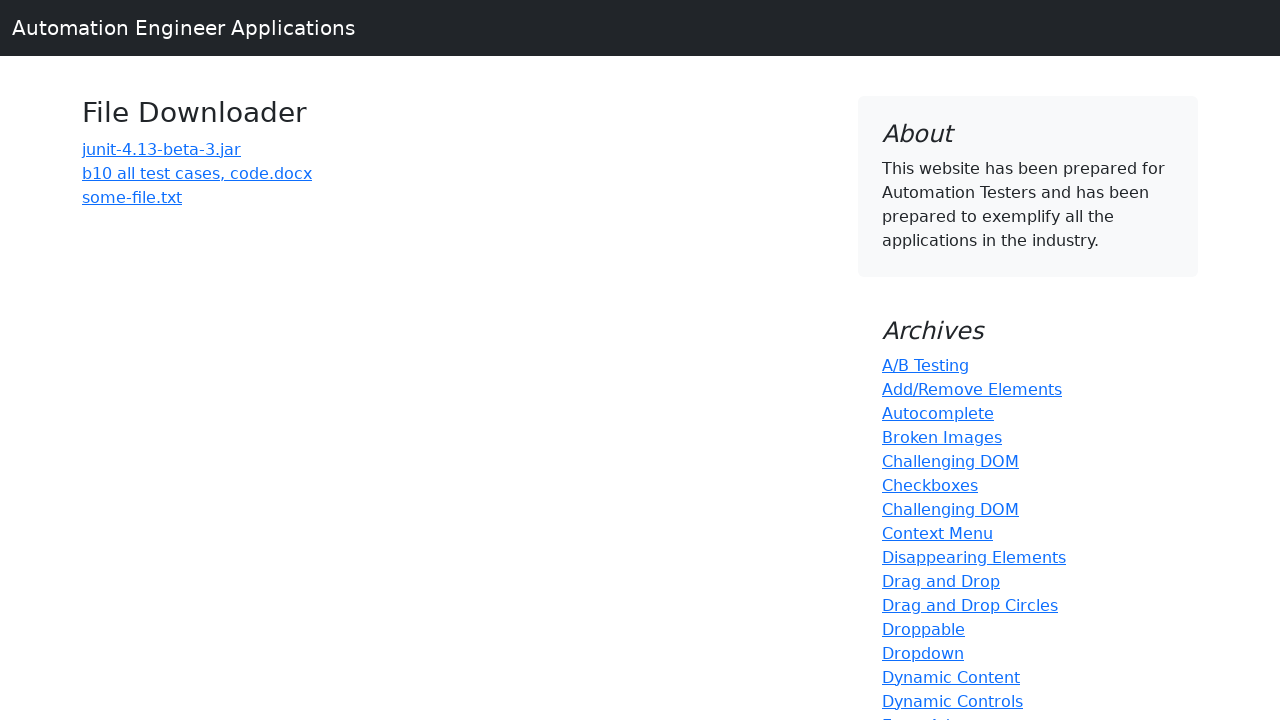

Clicked on download link for test cases document at (197, 173) on a:has-text('b10 all test cases')
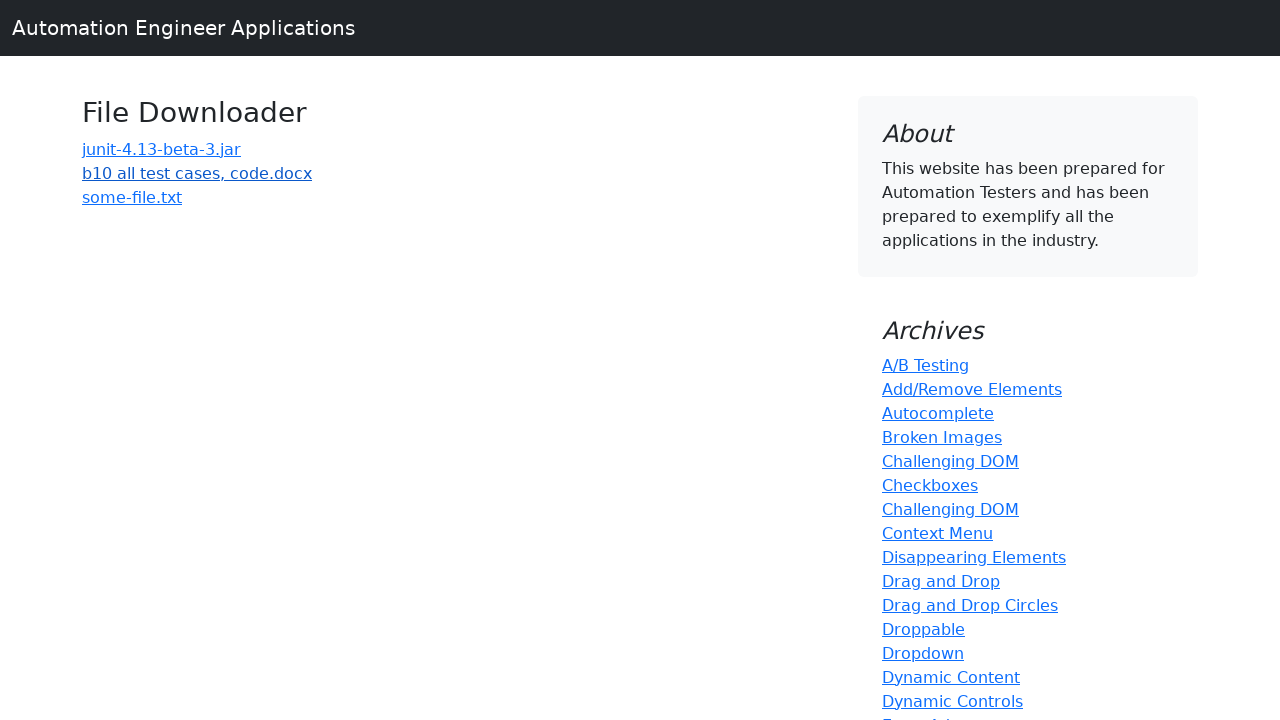

Waited for download to initiate
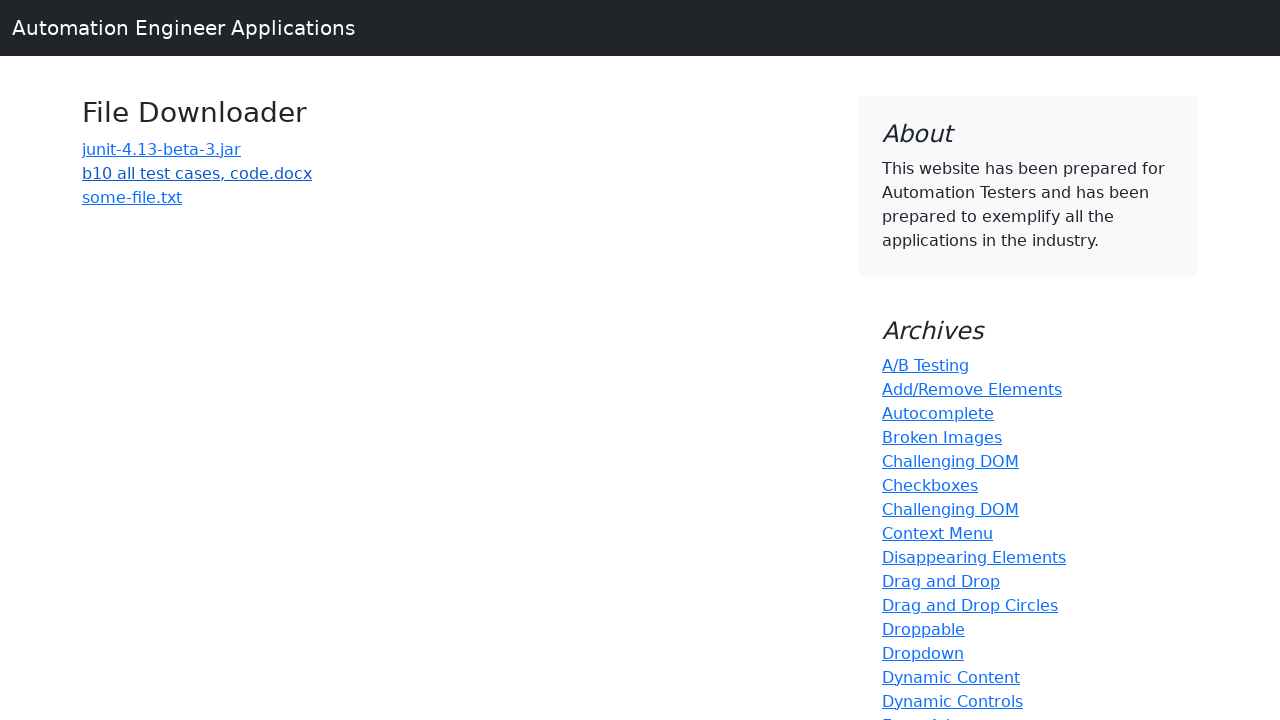

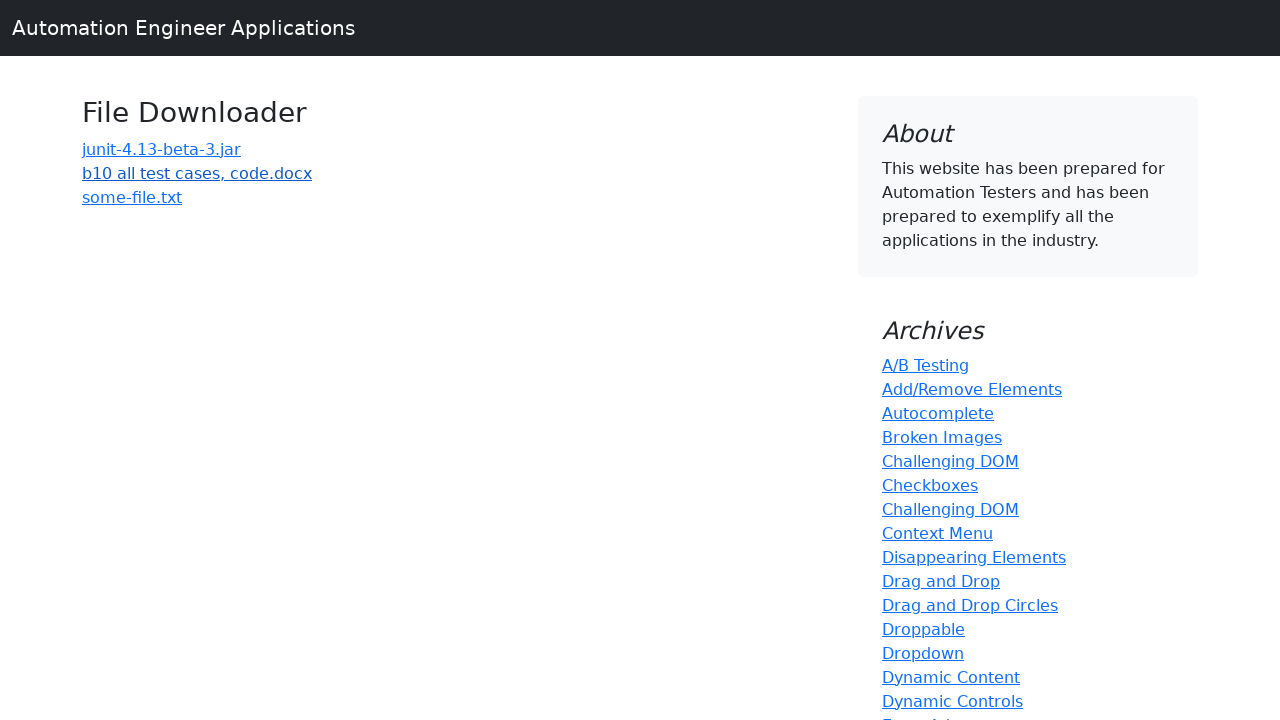